Tests contact form validation with invalid email format, verifying appropriate error messages are displayed

Starting URL: https://jupiter.cloud.planittesting.com

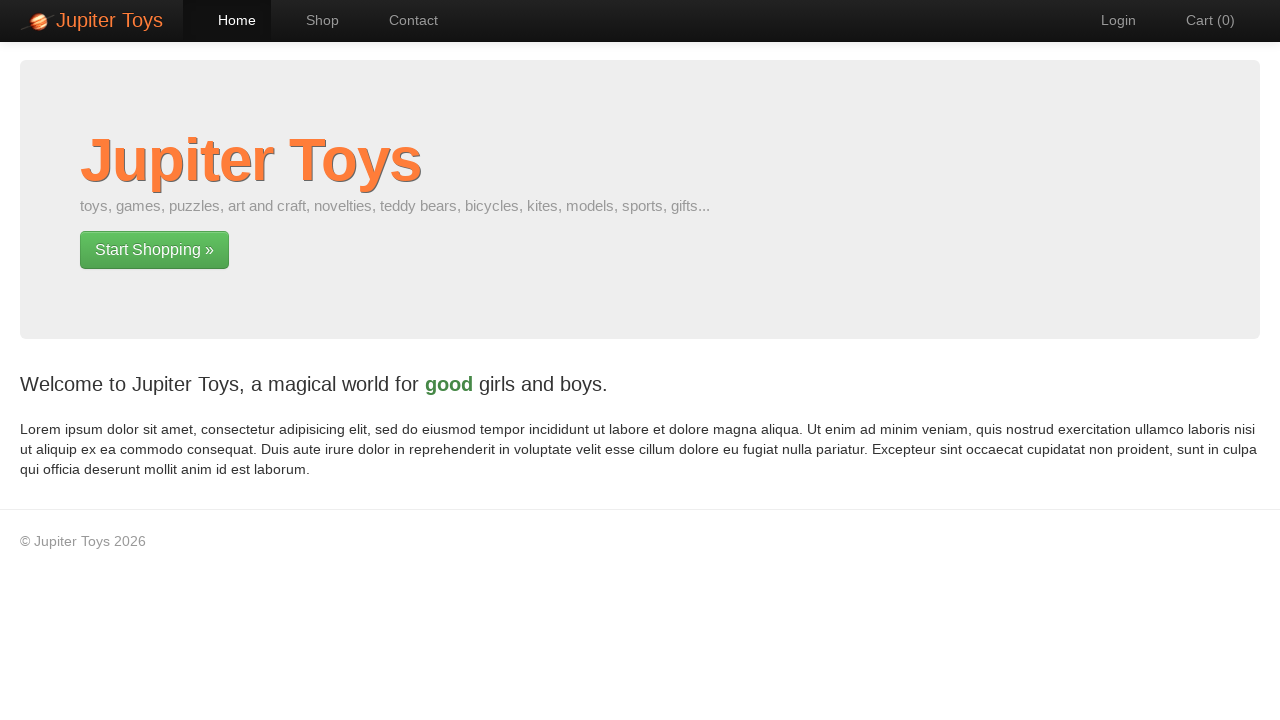

Clicked Contact link to navigate to contact page at (404, 20) on a[href='#/contact']
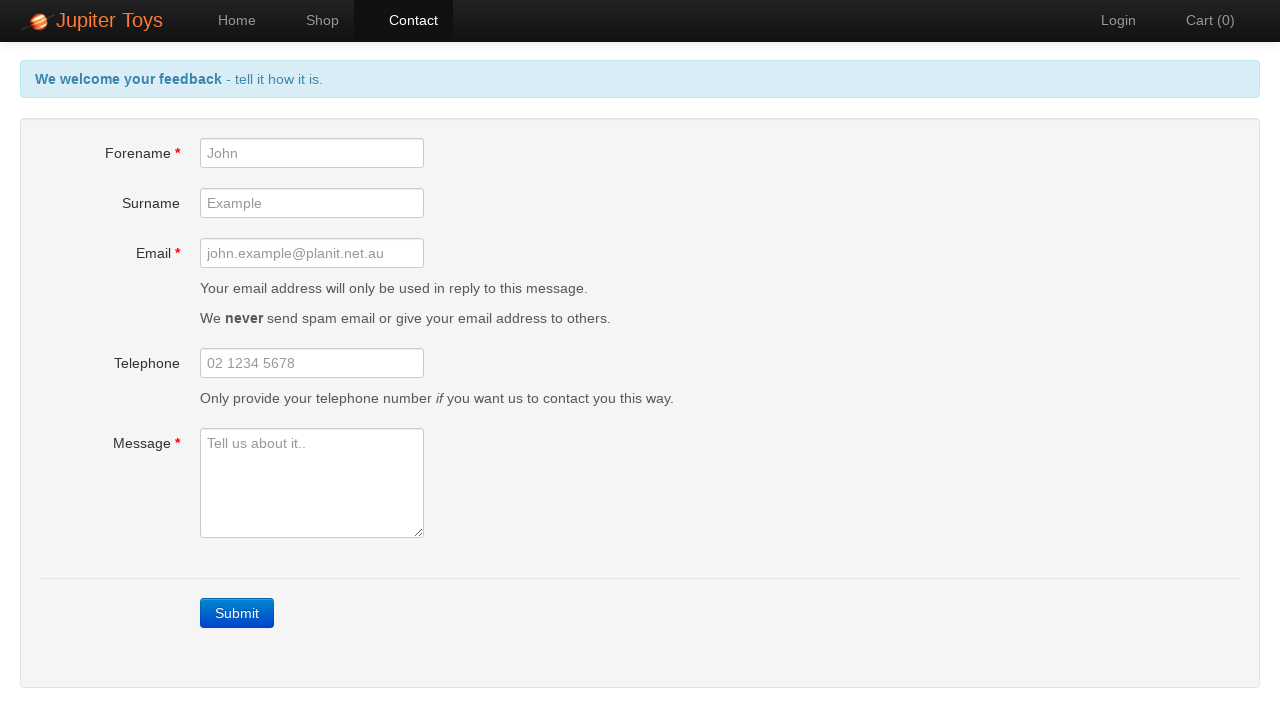

Filled email field with invalid email format 'invalid-email-format' on #email
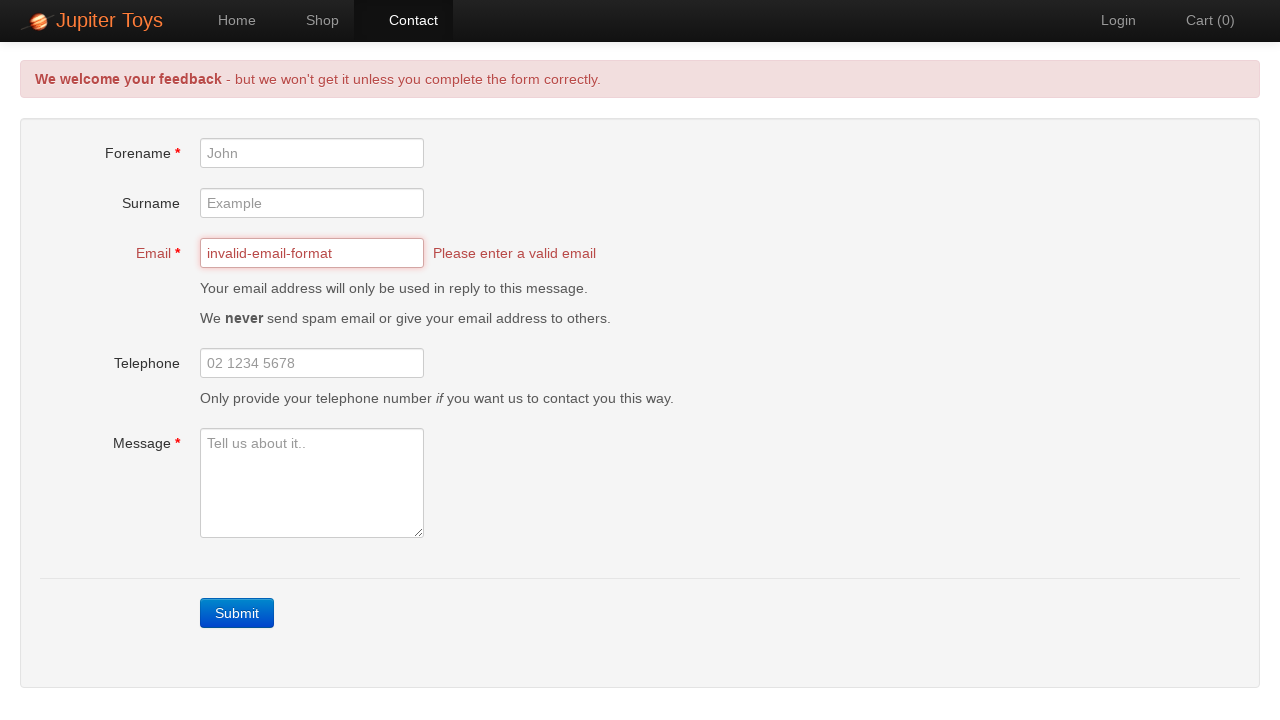

Clicked submit button to attempt form submission at (237, 613) on a.btn-contact
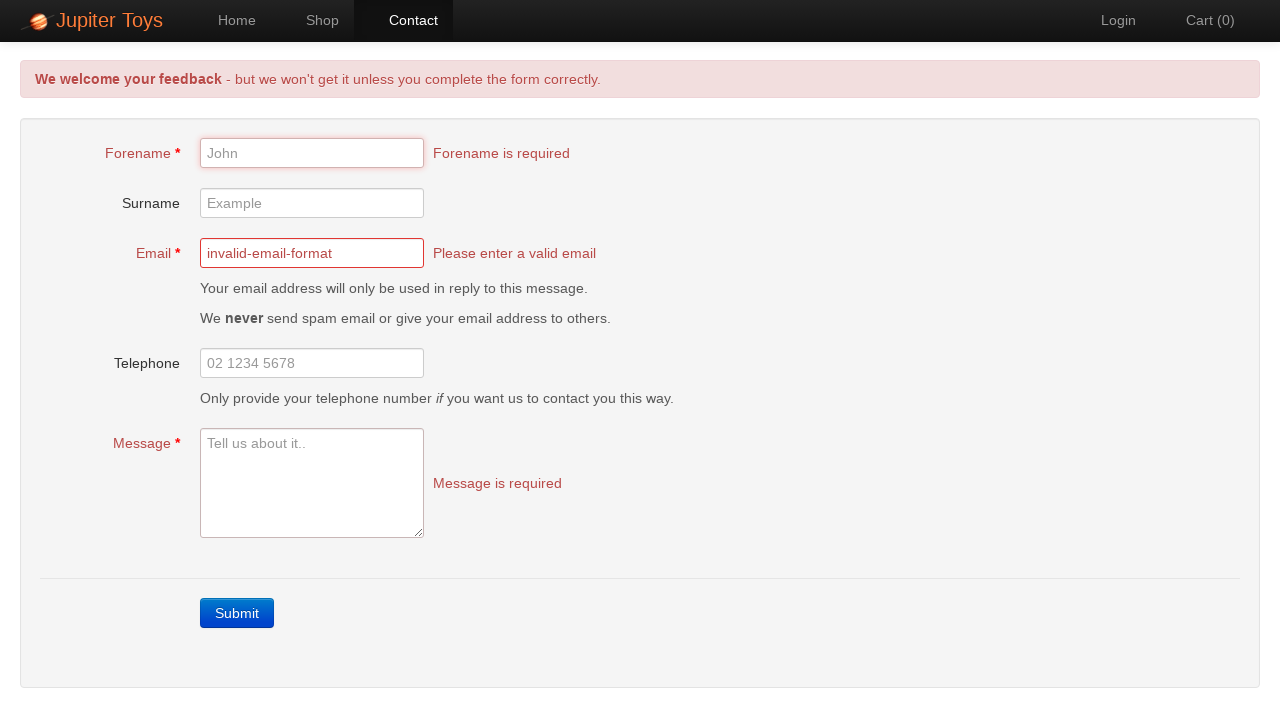

Email error message displayed for invalid email format
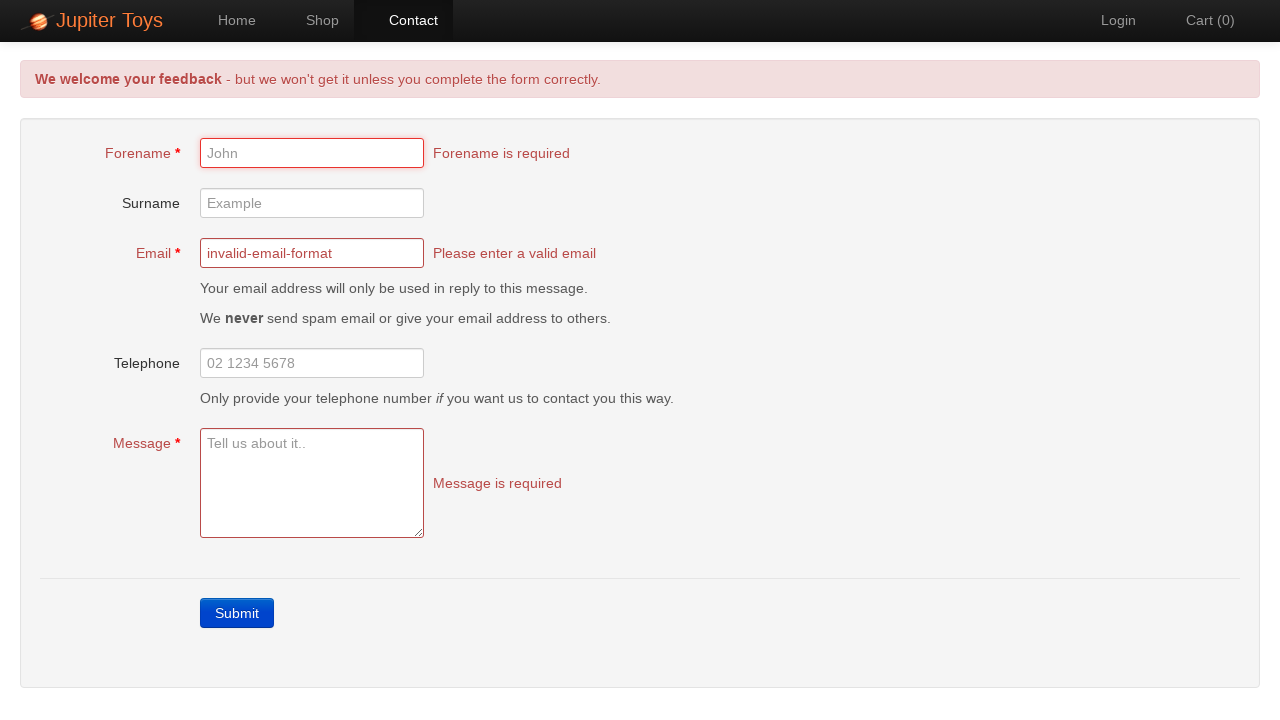

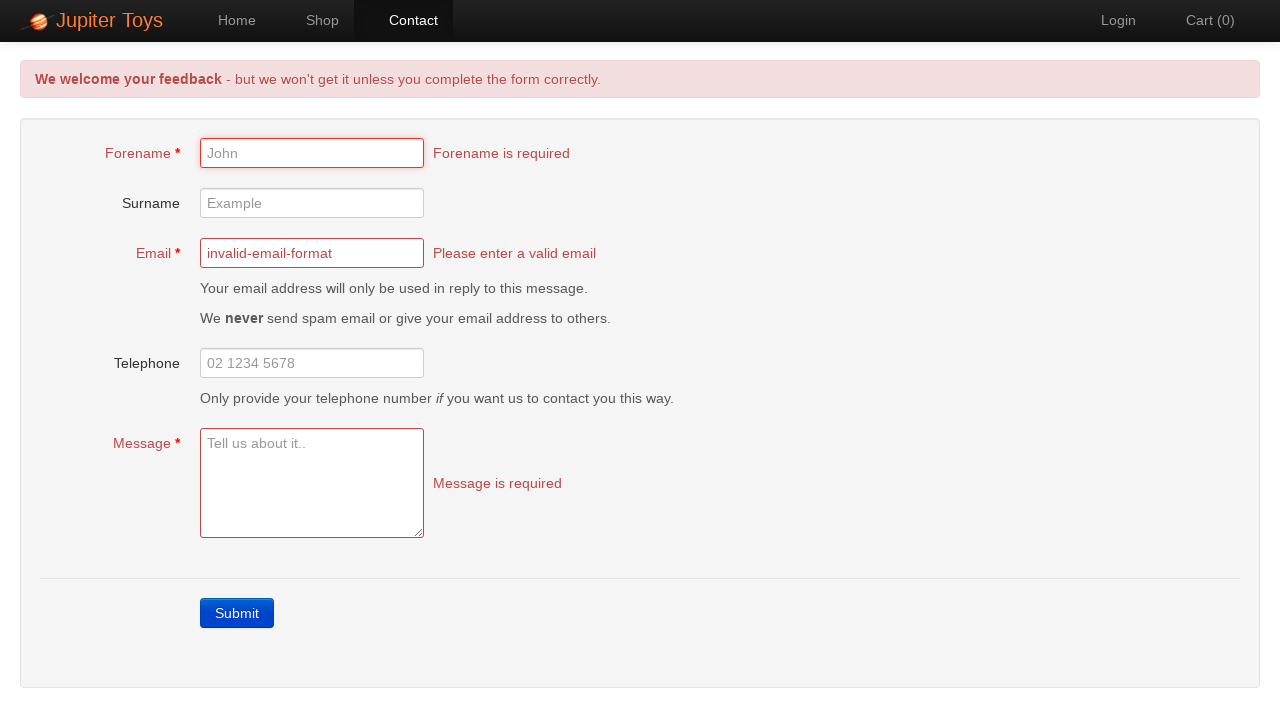